Searches for "Phone" products on the testotomasyonu website and verifies that search results are displayed

Starting URL: https://www.testotomasyonu.com

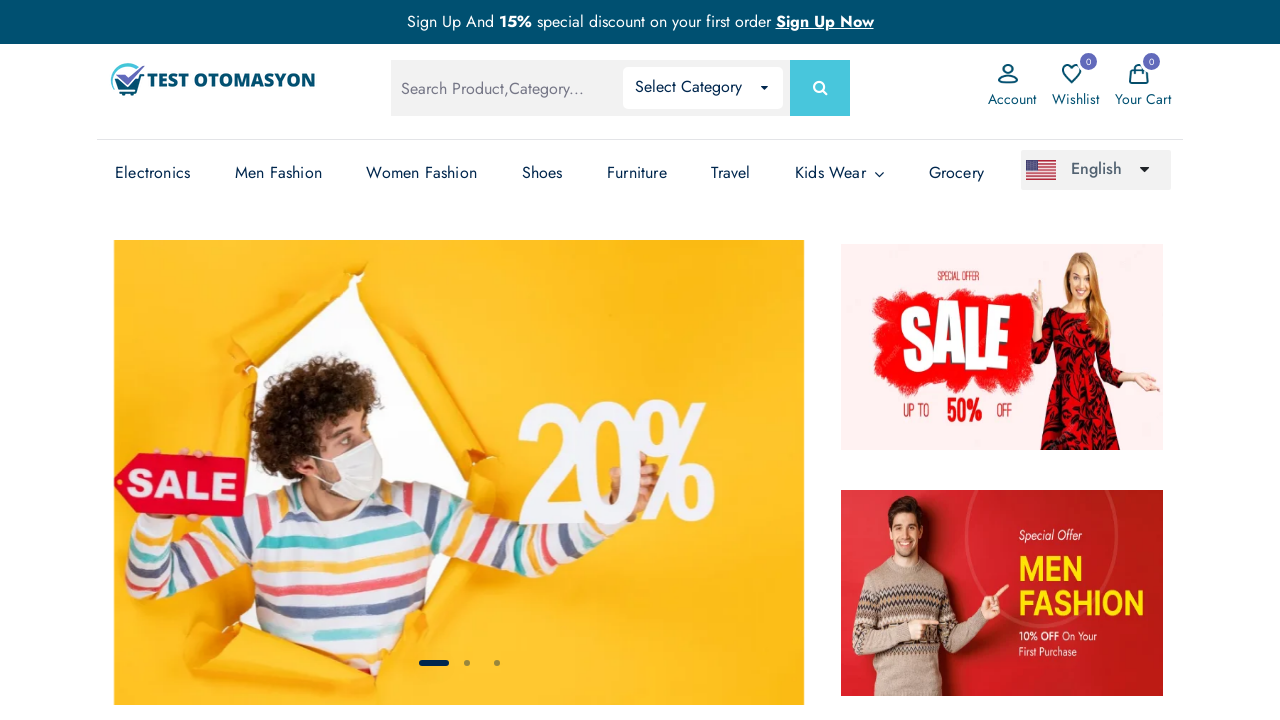

Filled search box with 'Phone' on #global-search
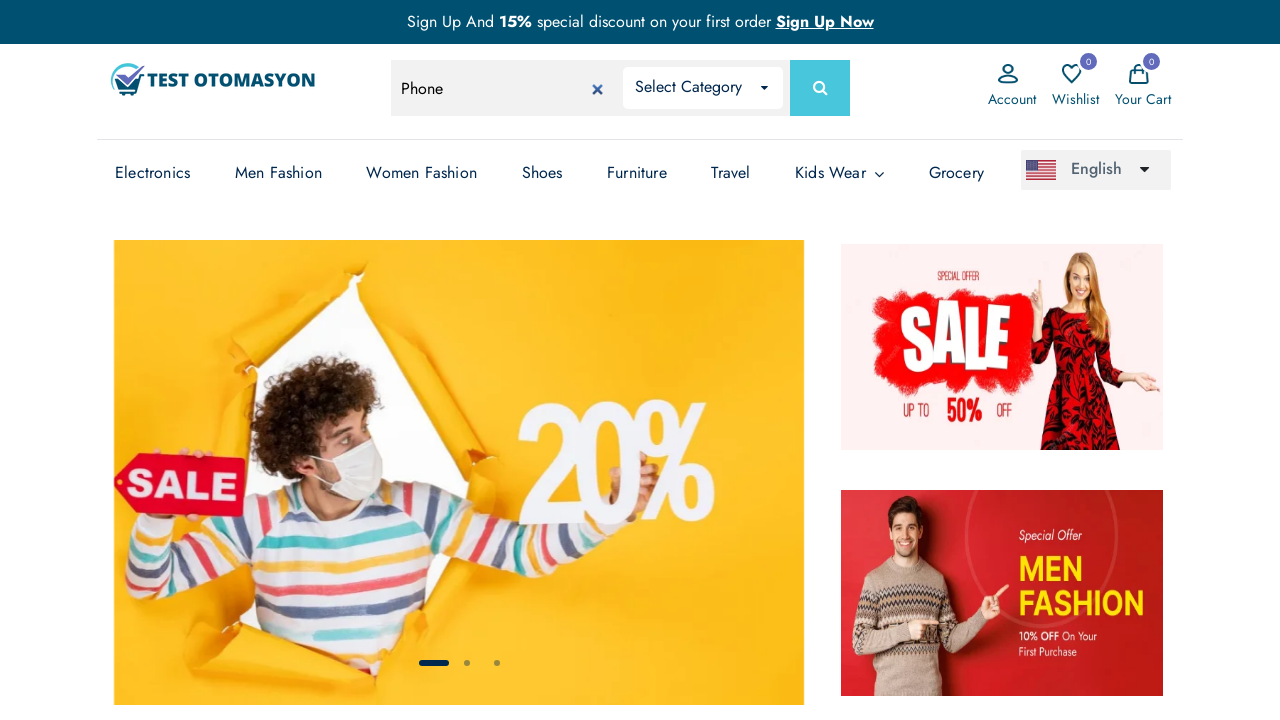

Pressed Enter to submit search on #global-search
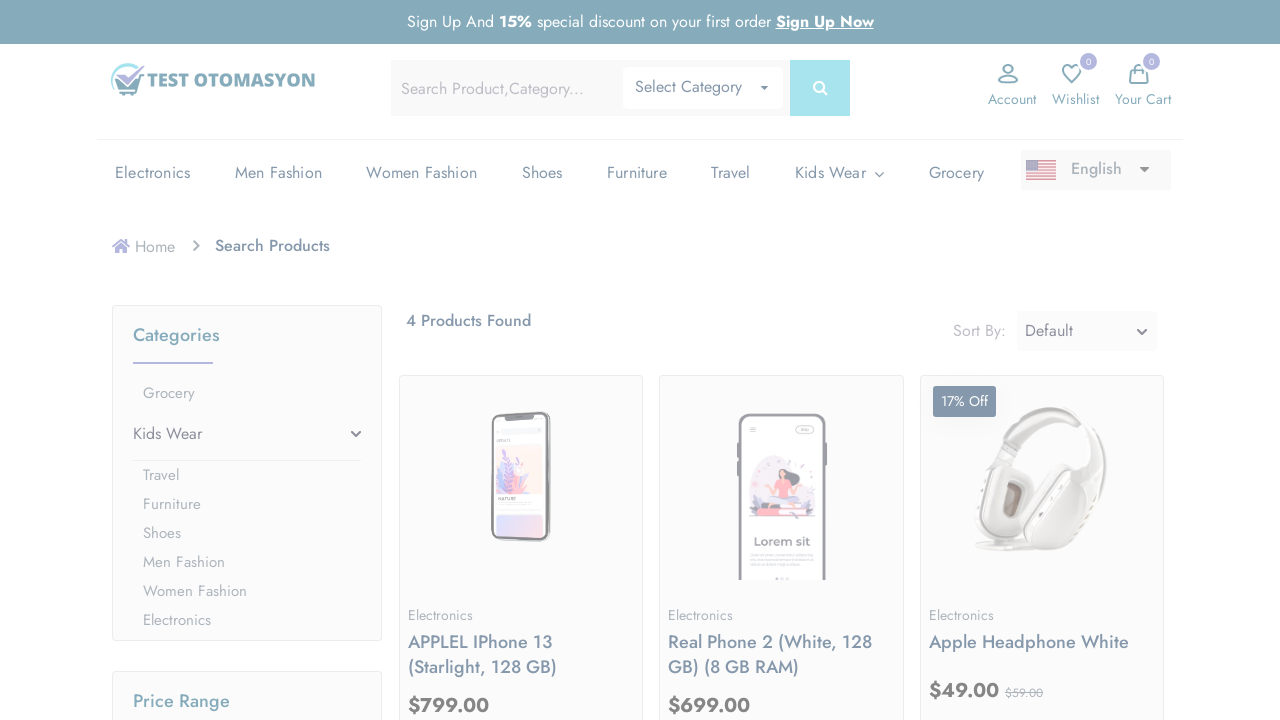

Product results loaded successfully
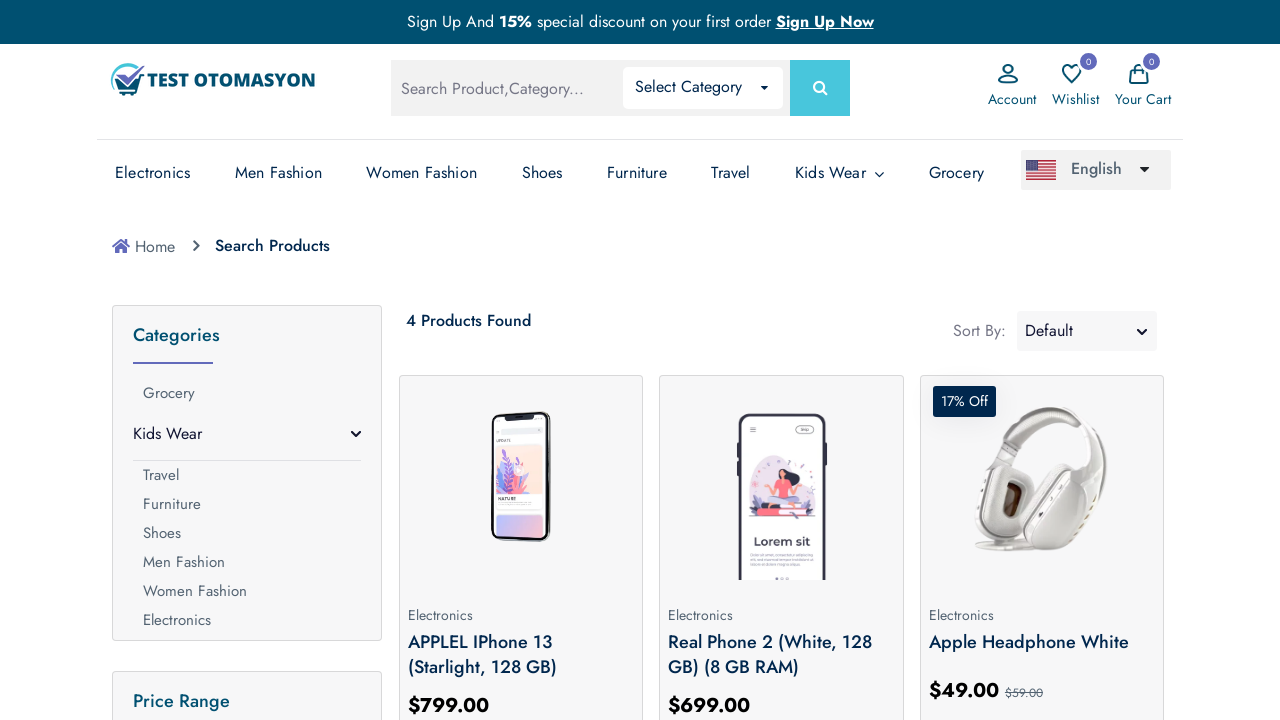

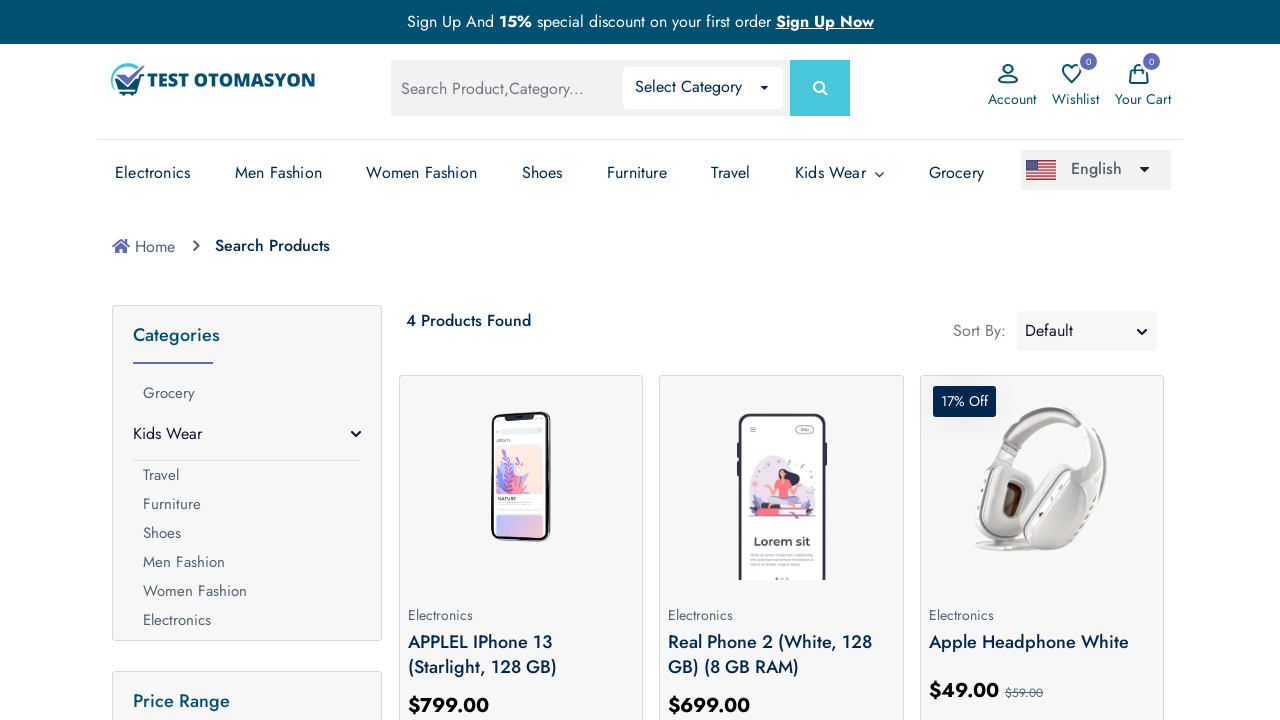